Tests login validation by attempting to login without entering a password and verifying the error message

Starting URL: https://login.salesforce.com

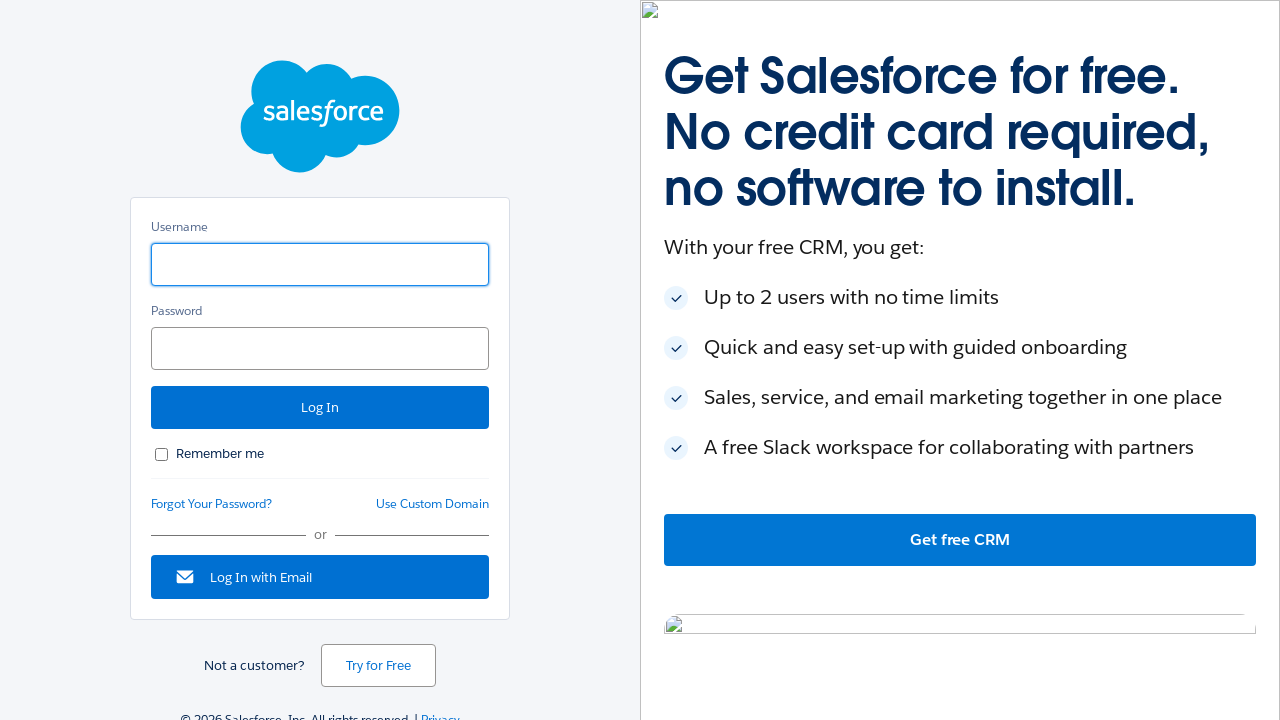

Entered username 'testuser@example.com' in username field on input[id='username']
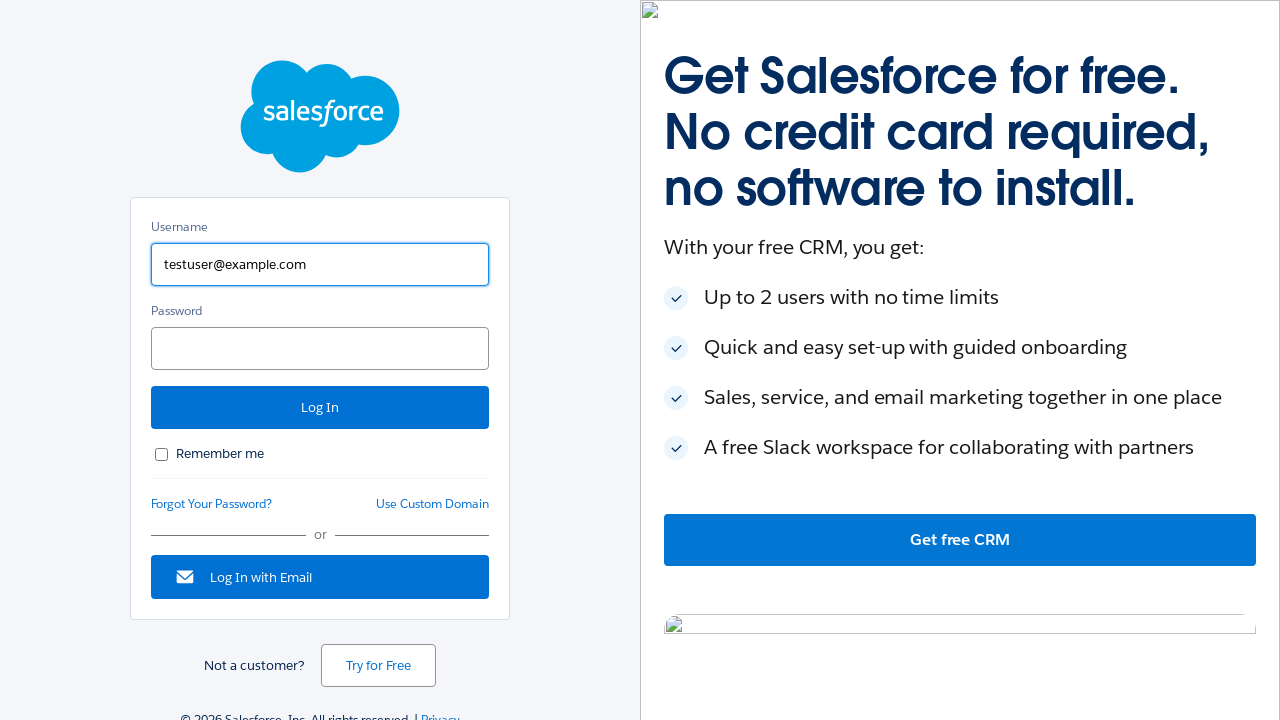

Clicked login button at (320, 408) on input[id='Login']
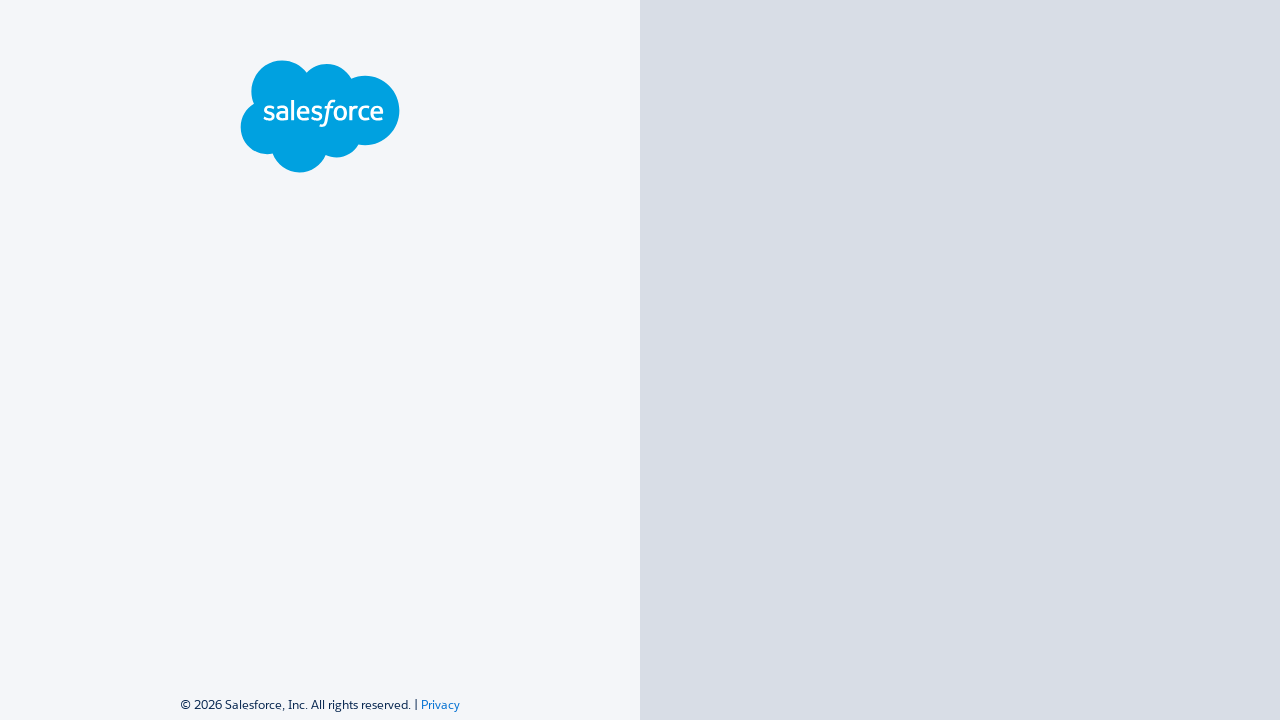

Error message appeared as expected when attempting login without password
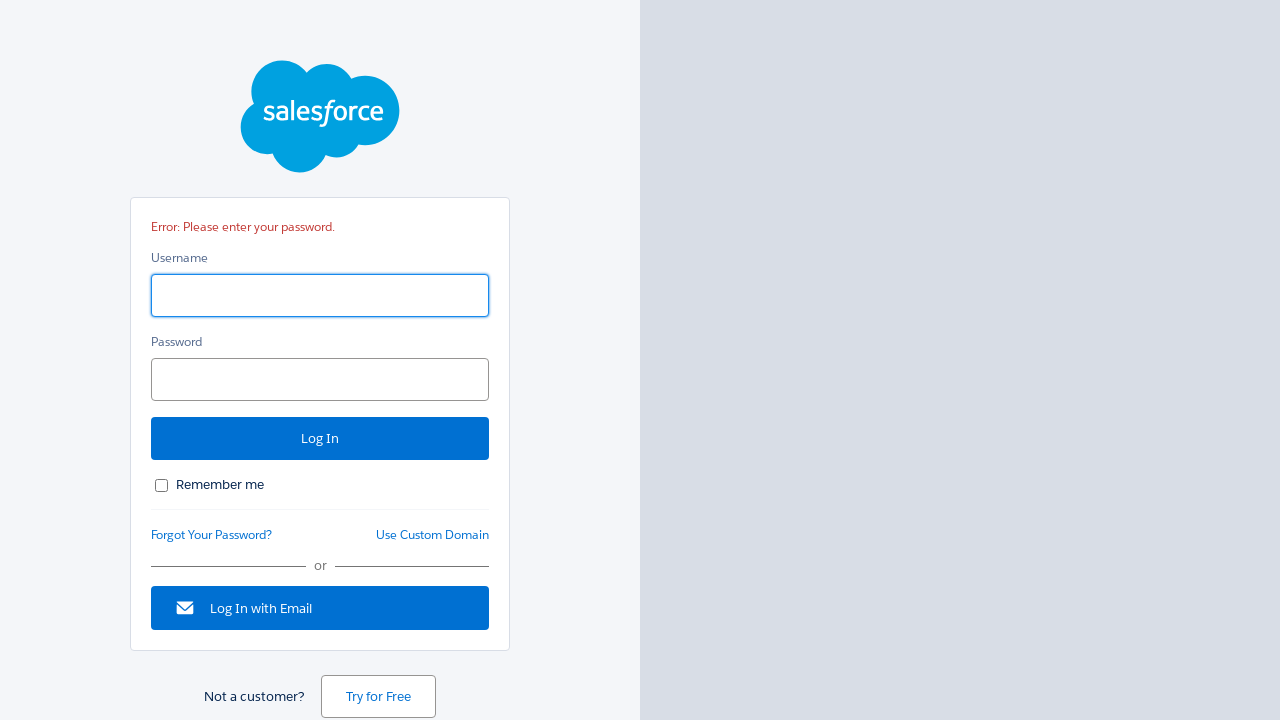

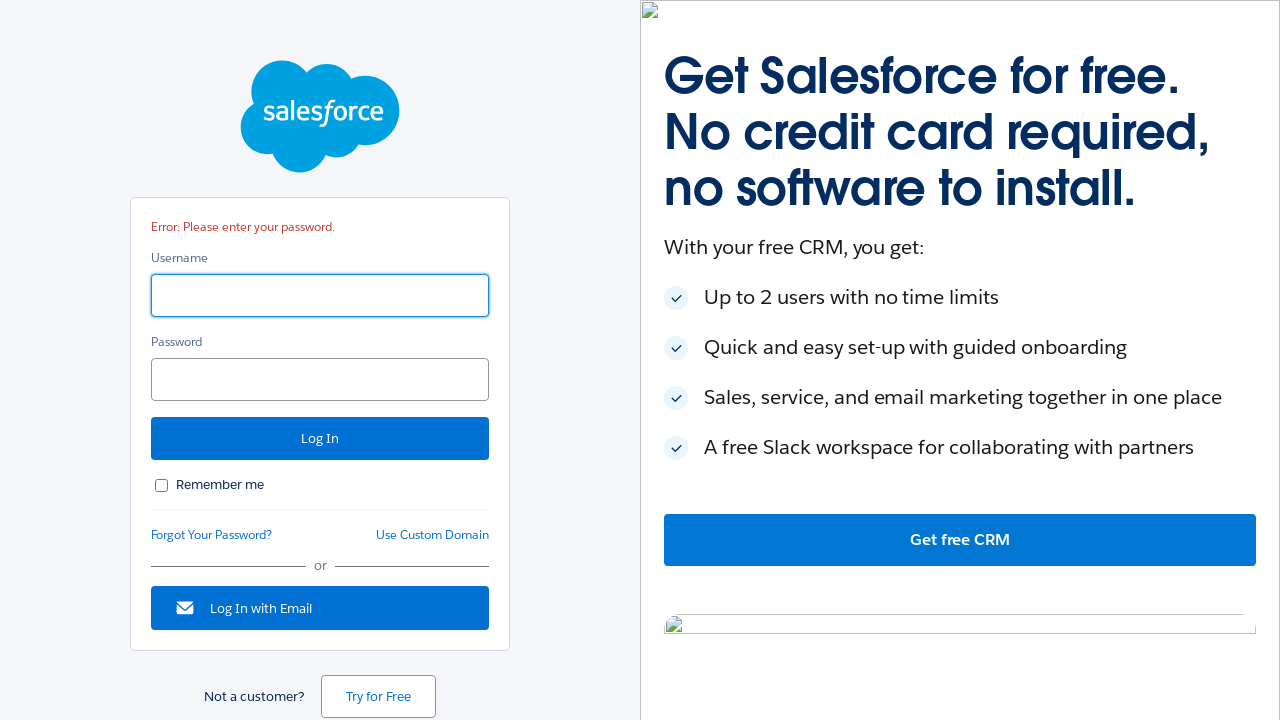